Tests random selection of multiple items using Ctrl key to select non-consecutive items

Starting URL: https://automationfc.github.io/jquery-selectable/

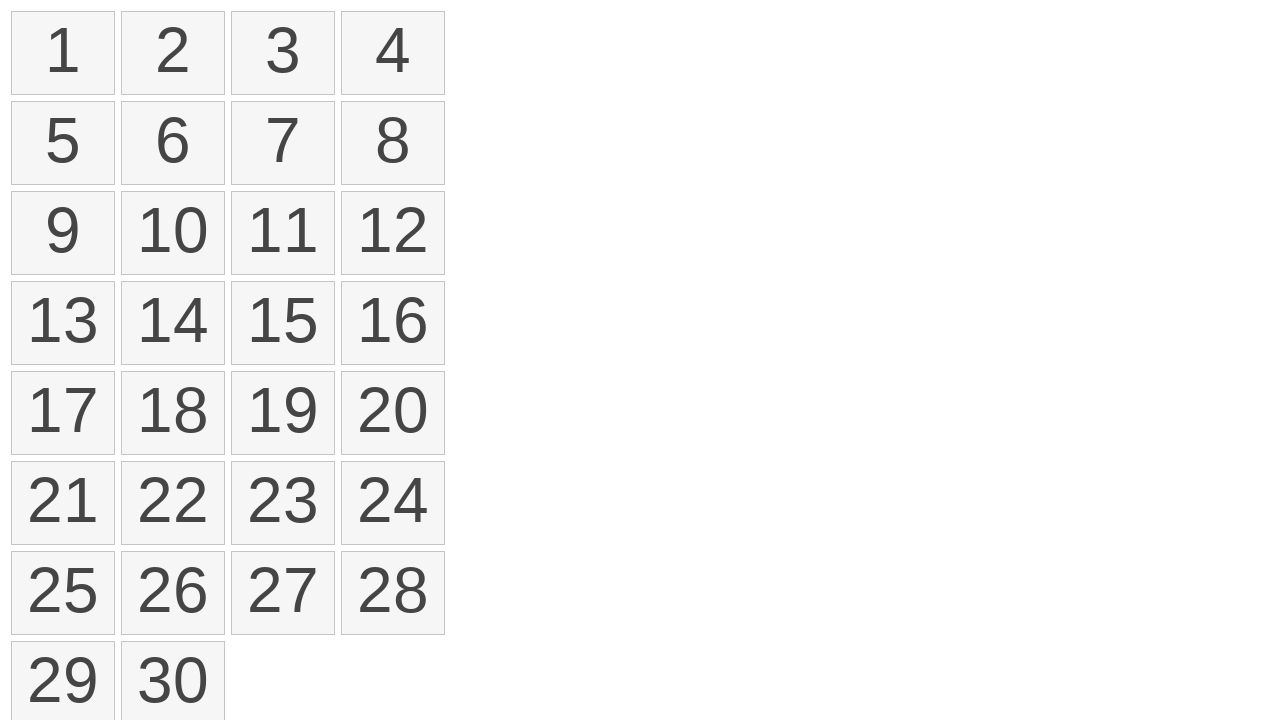

Located all selectable items in the list
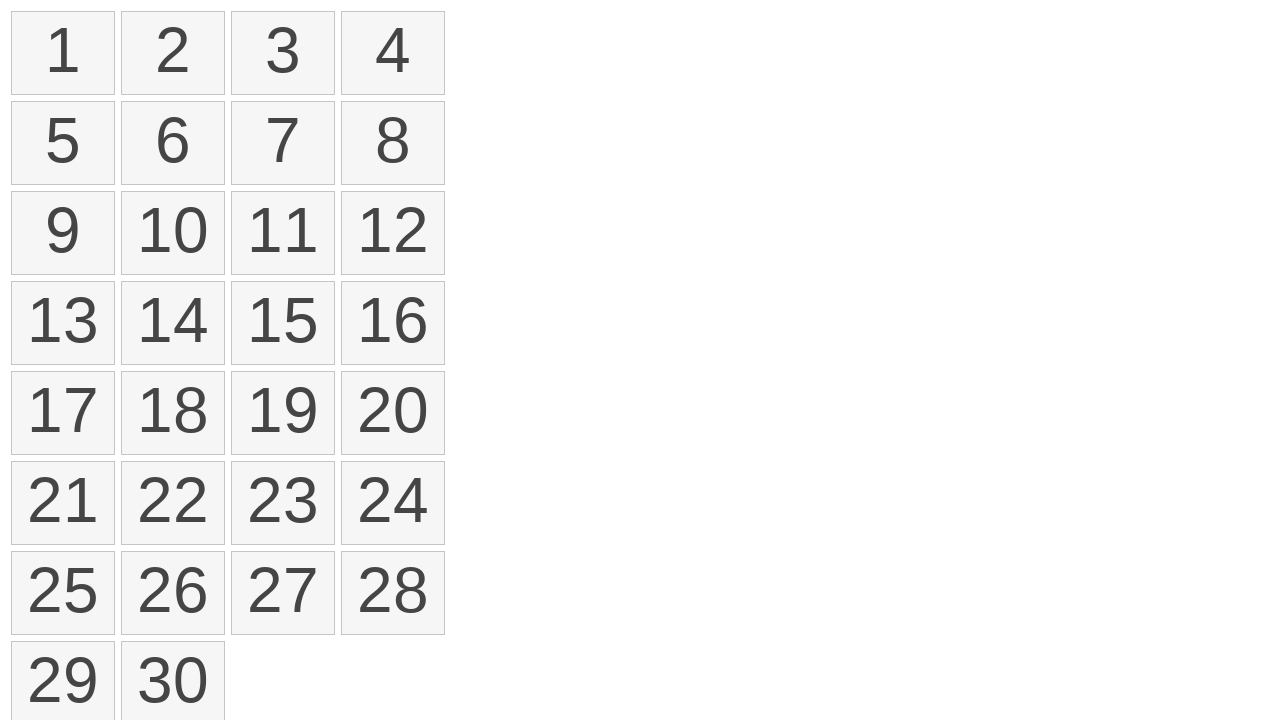

Pressed down Control key to enable multi-select mode
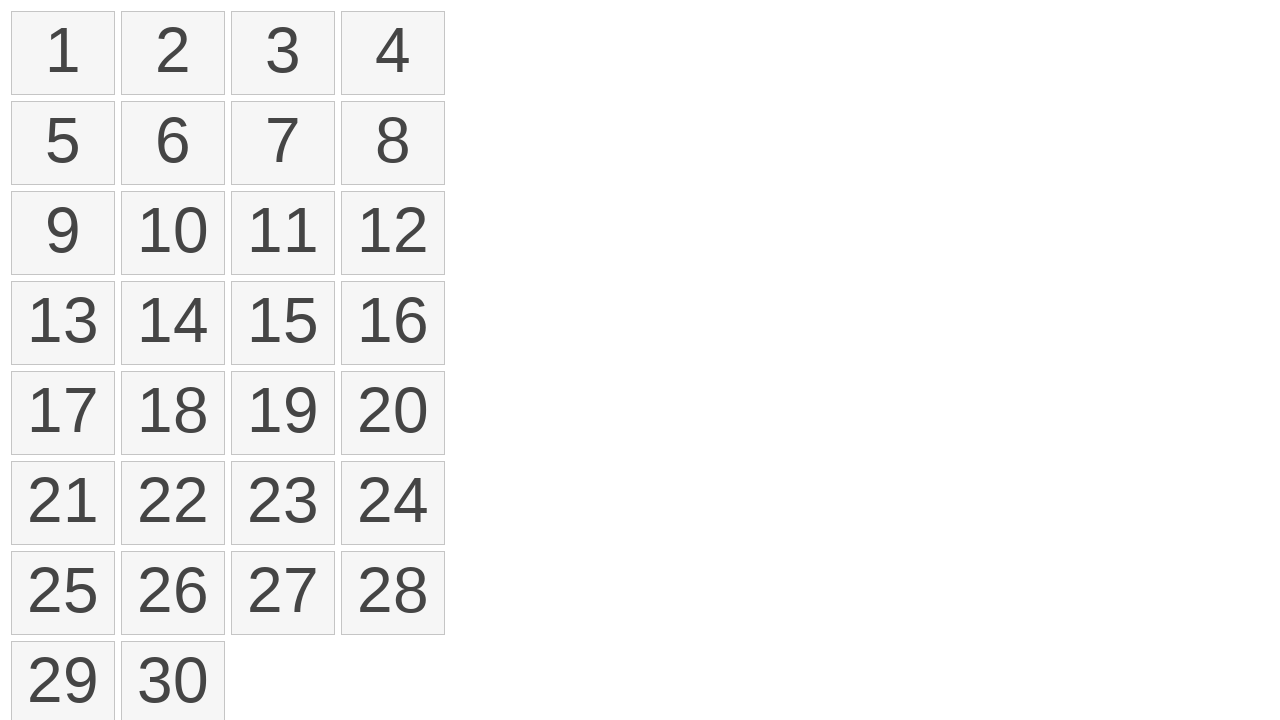

Clicked item at index 0 while holding Control at (63, 53) on ol#selectable>li >> nth=0
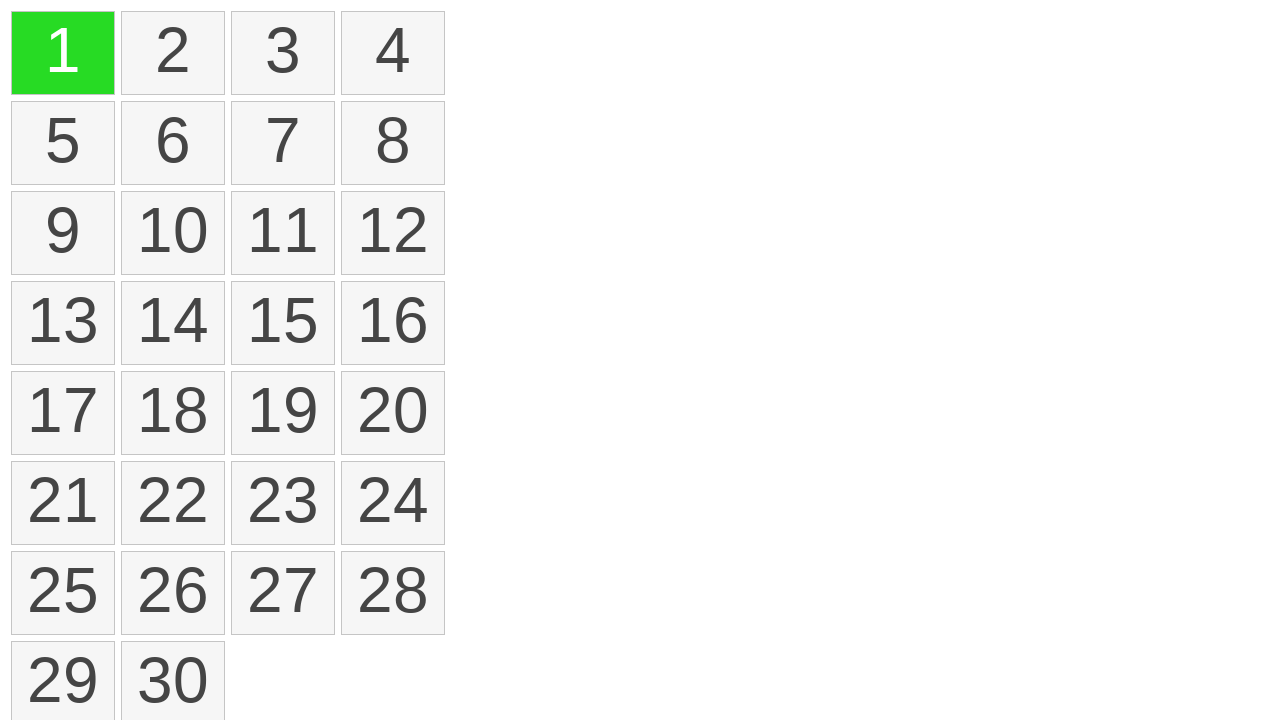

Clicked item at index 2 while holding Control at (283, 53) on ol#selectable>li >> nth=2
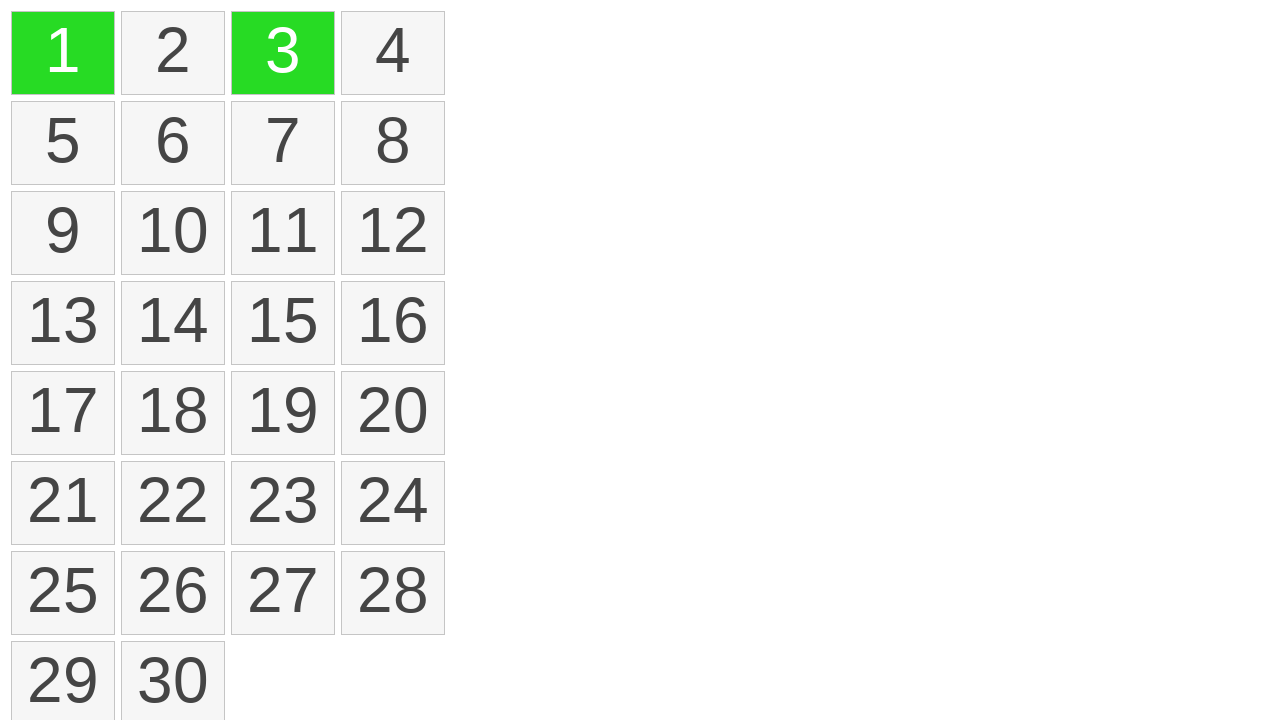

Clicked item at index 5 while holding Control at (173, 143) on ol#selectable>li >> nth=5
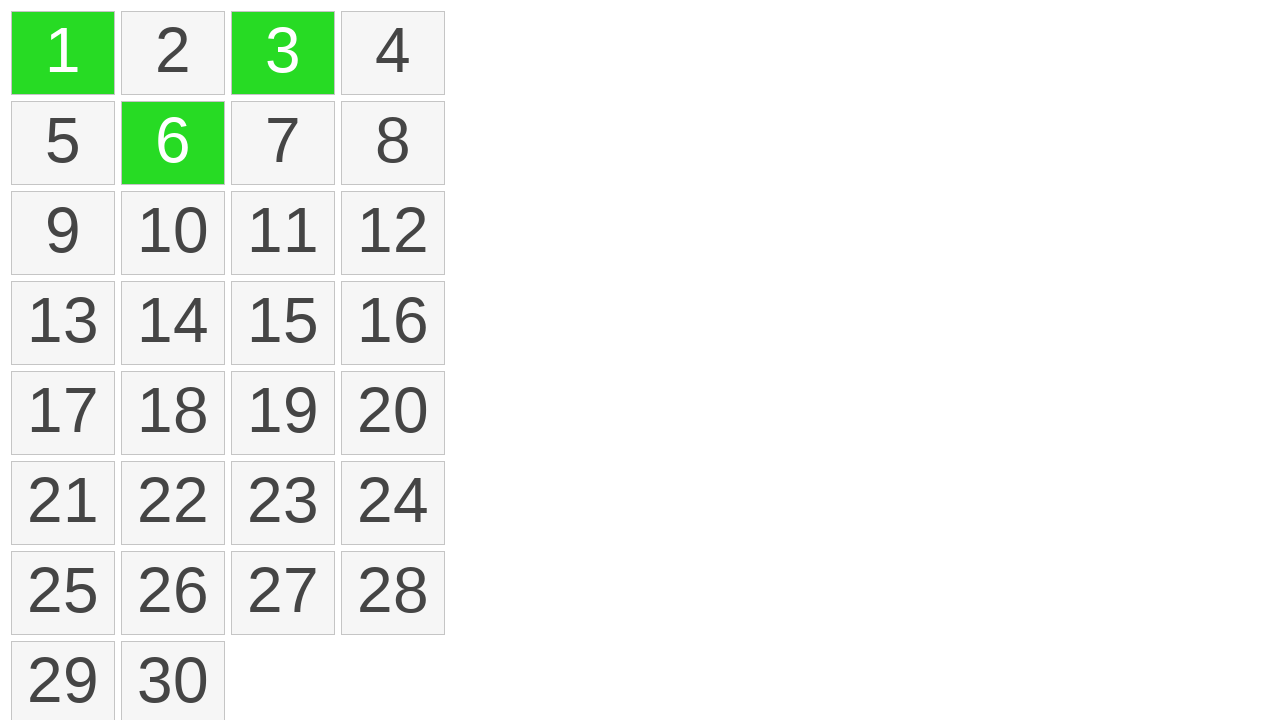

Clicked item at index 10 while holding Control at (283, 233) on ol#selectable>li >> nth=10
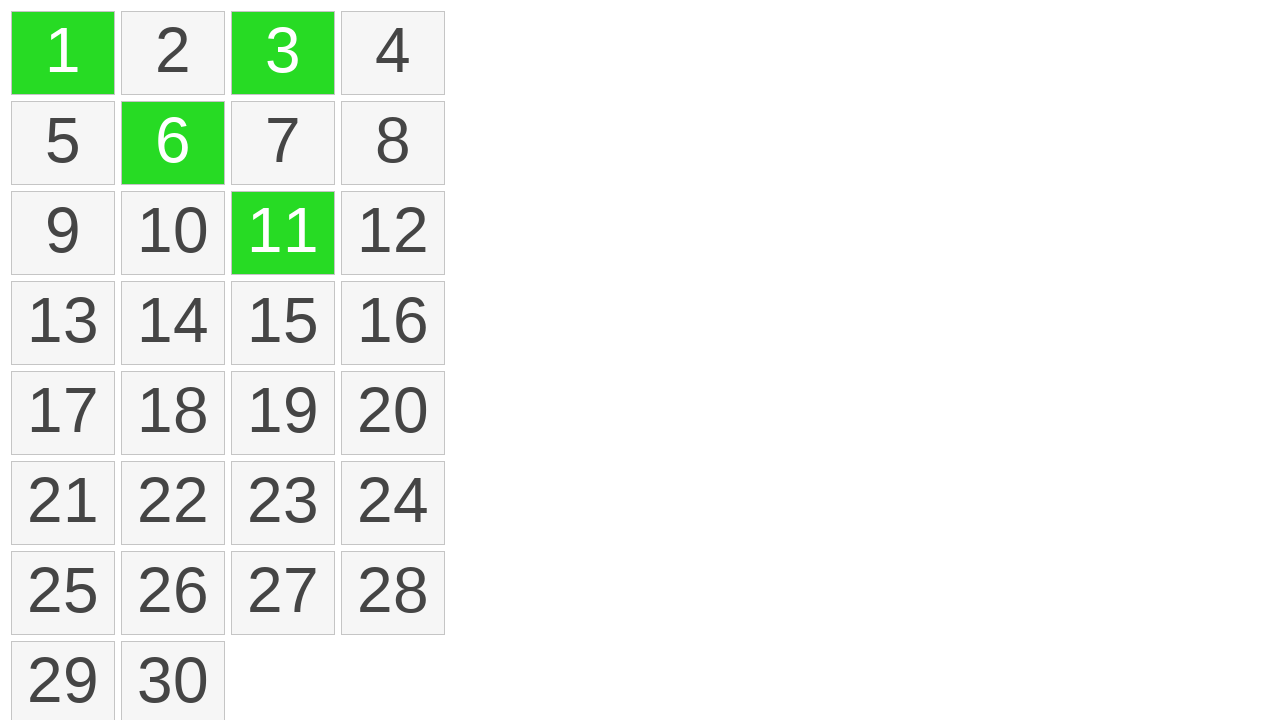

Released Control key to end multi-select
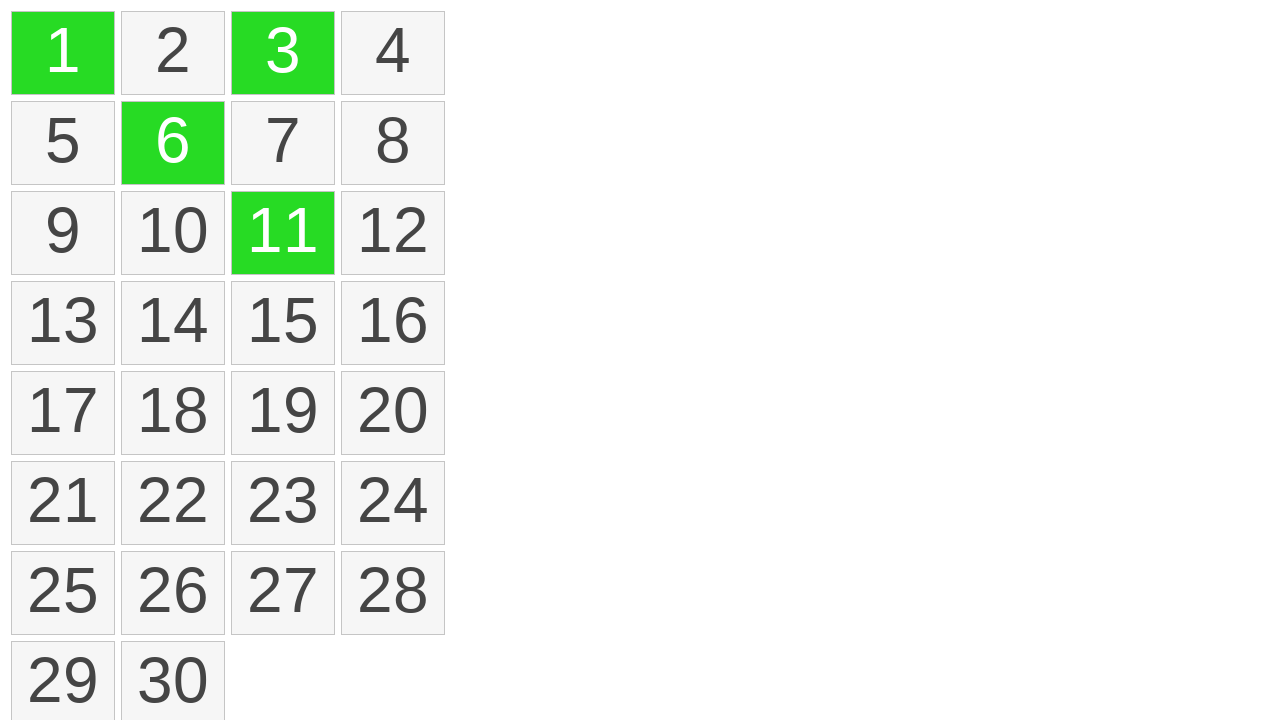

Counted selected items: 4 items are selected
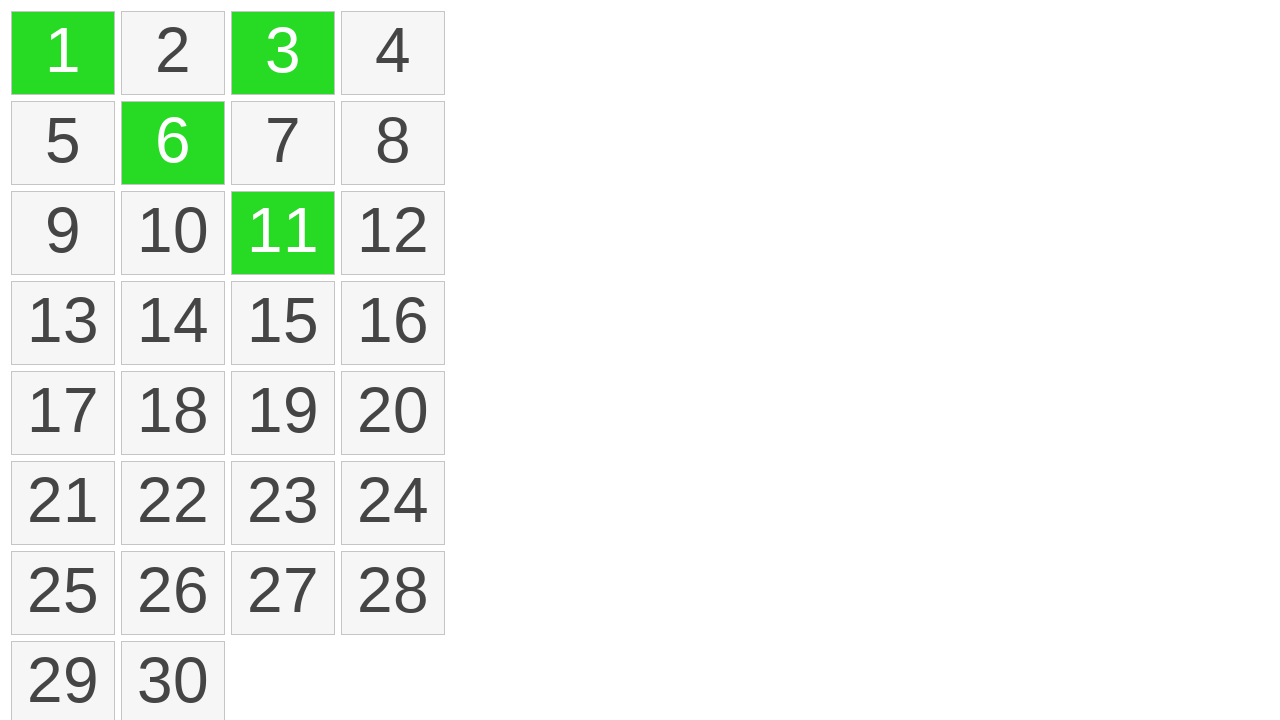

Verified that exactly 4 items are selected (assertion passed)
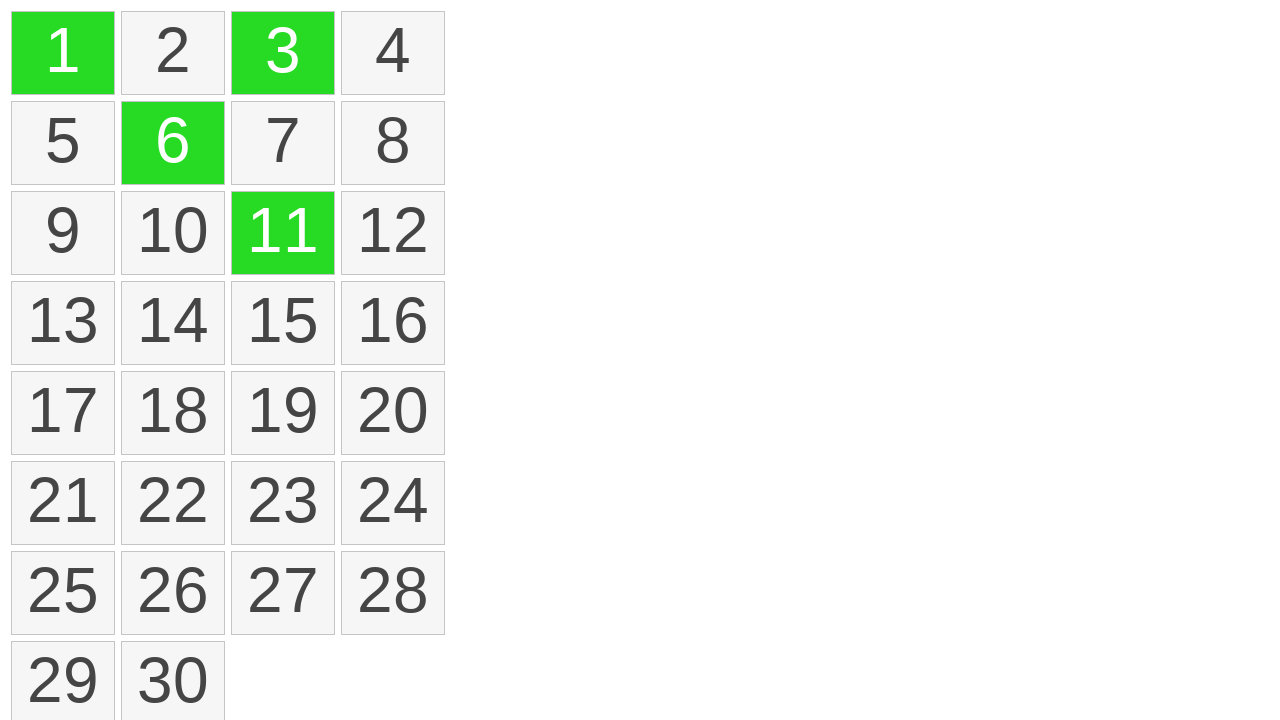

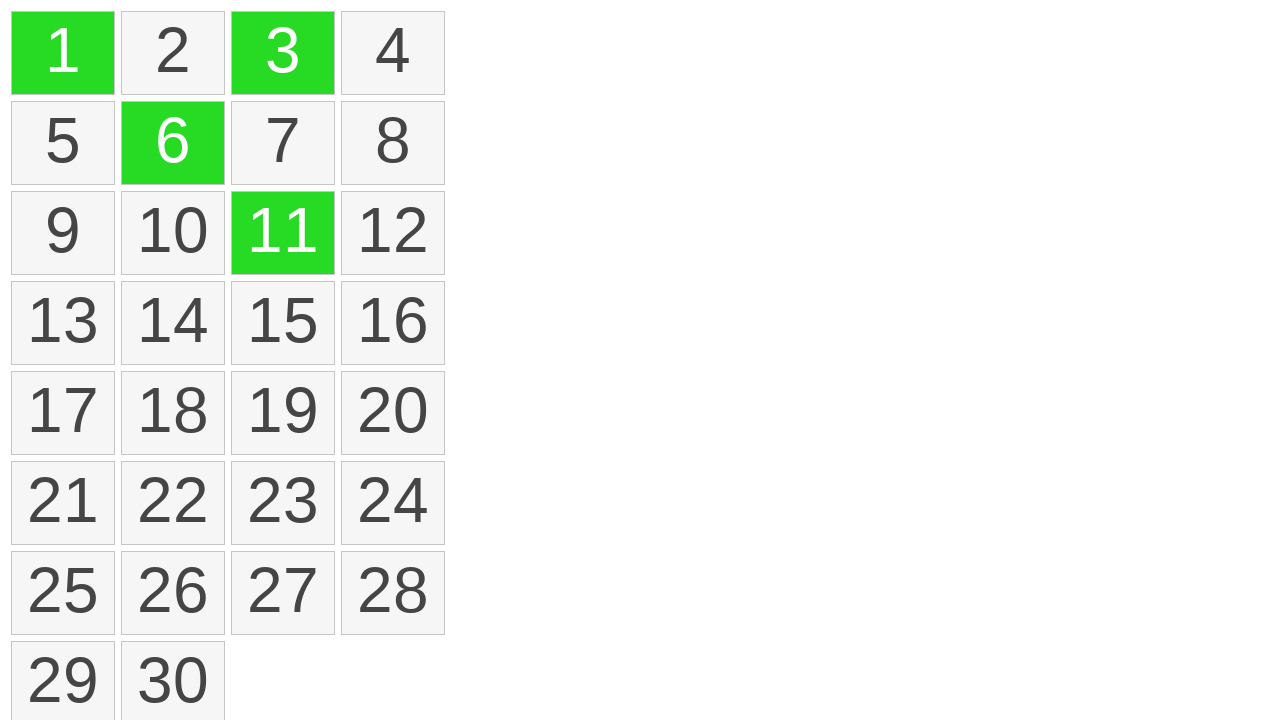